Tests dropdown selection functionality by selecting options using different methods (index, value, visible text)

Starting URL: https://demoqa.com/select-menu

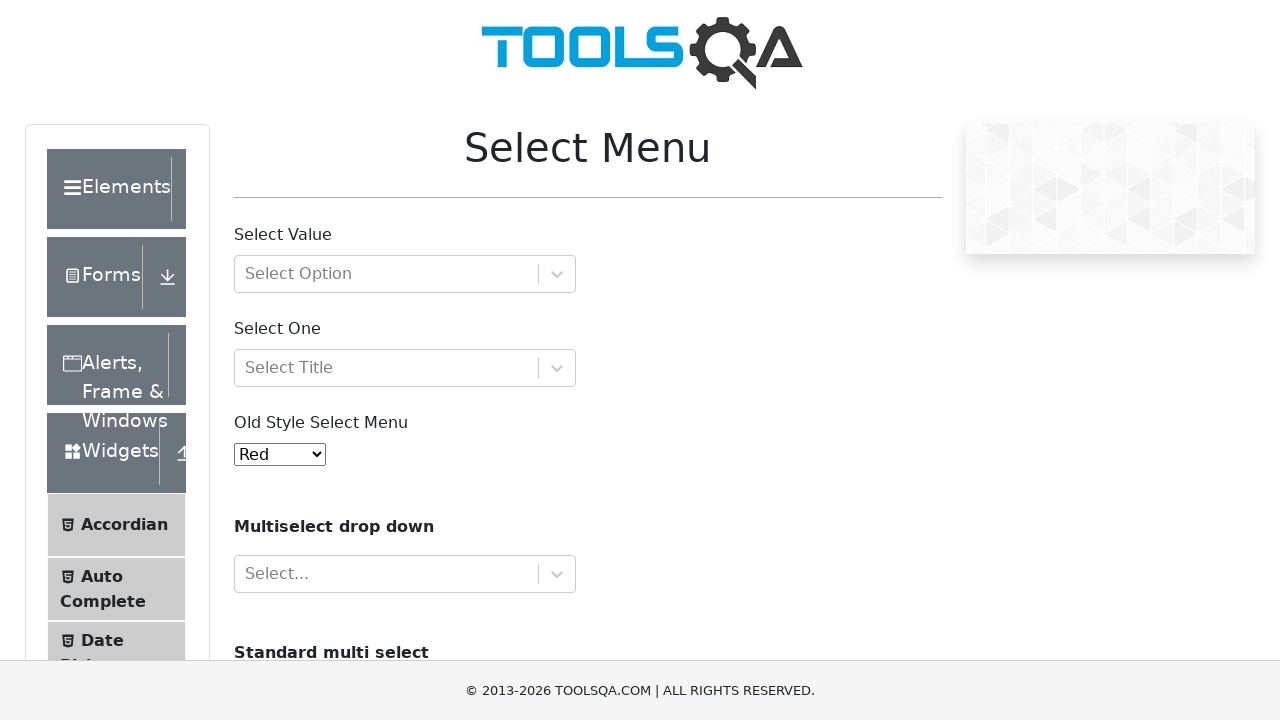

Selected 5th option by index from dropdown menu on #oldSelectMenu
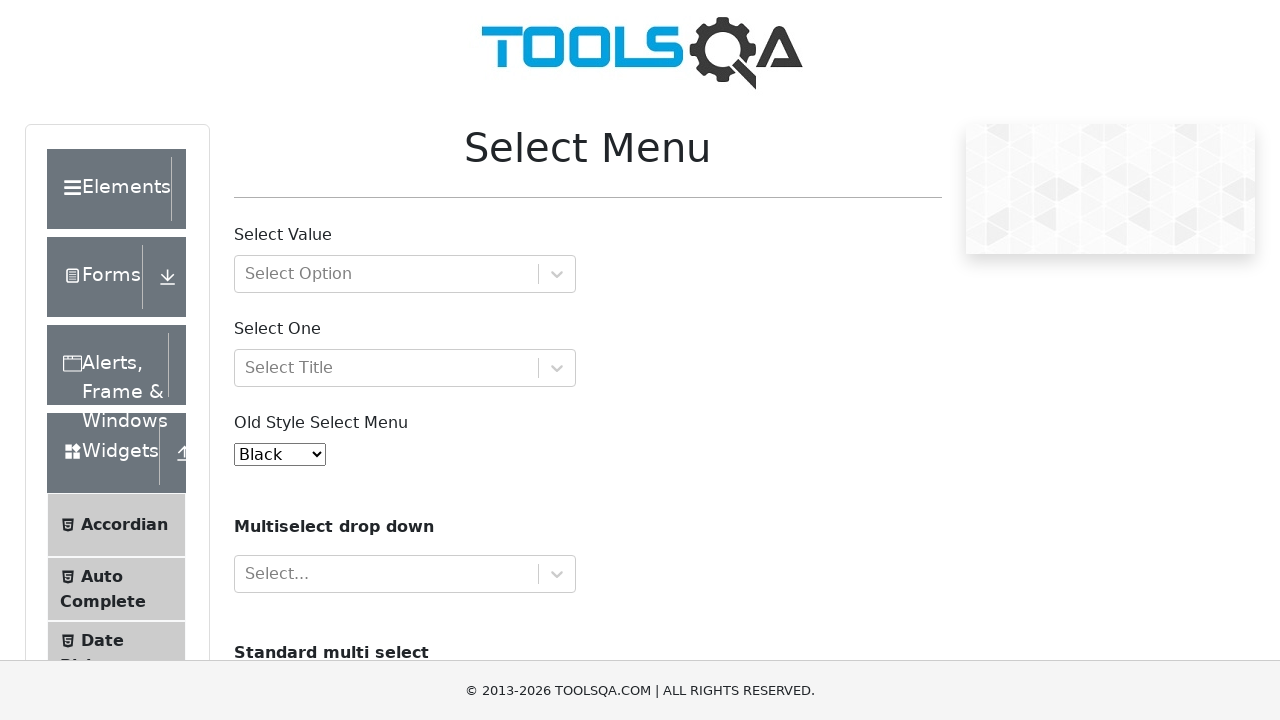

Selected option with value '8' from dropdown menu on #oldSelectMenu
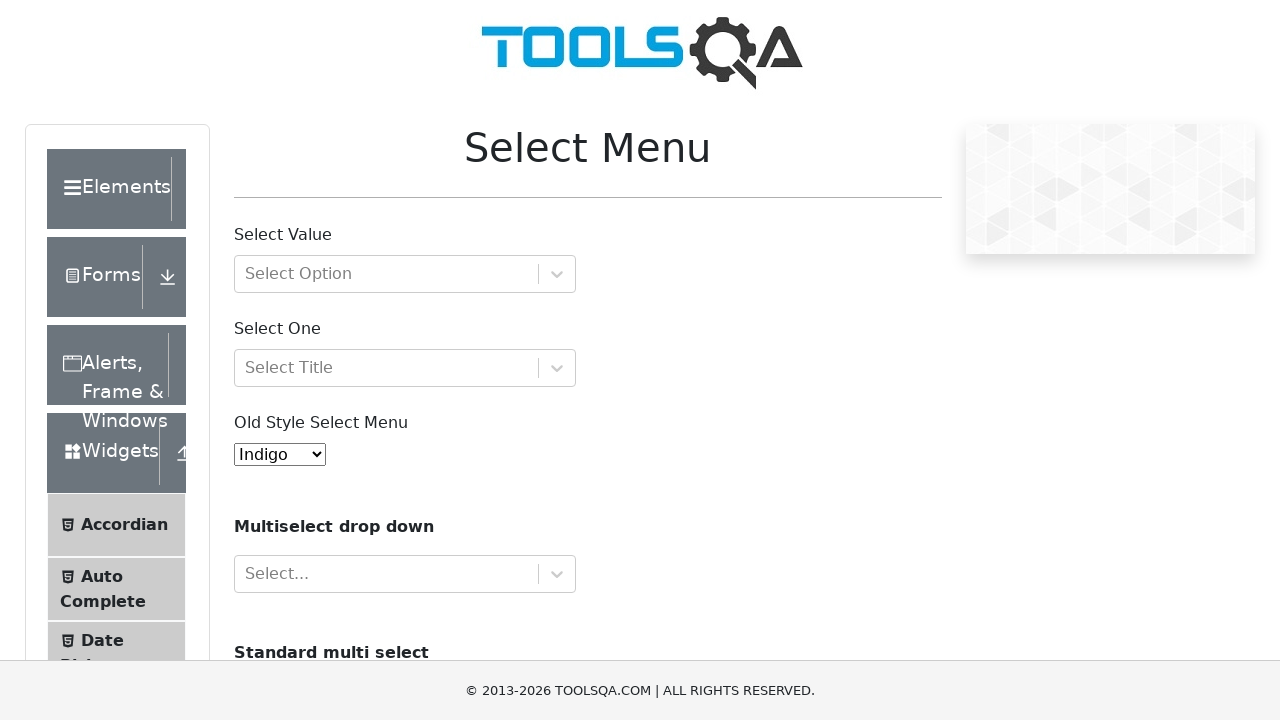

Selected 'White' option by visible text from dropdown menu on #oldSelectMenu
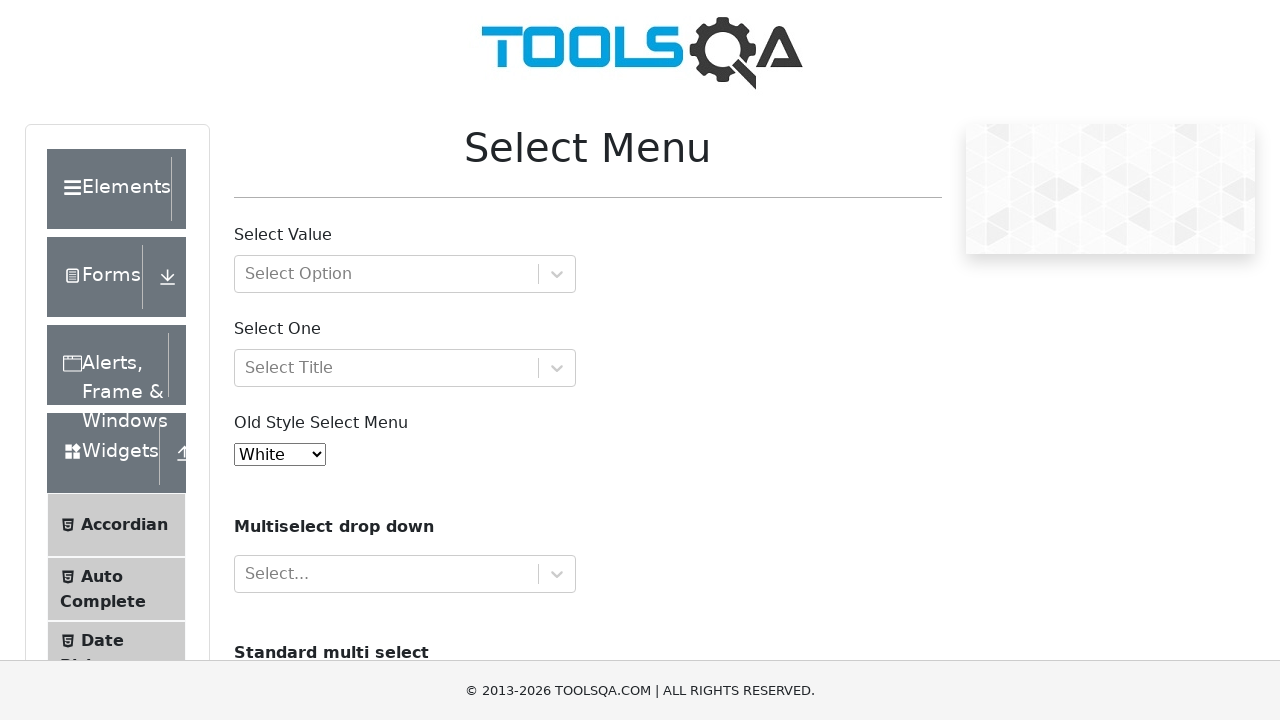

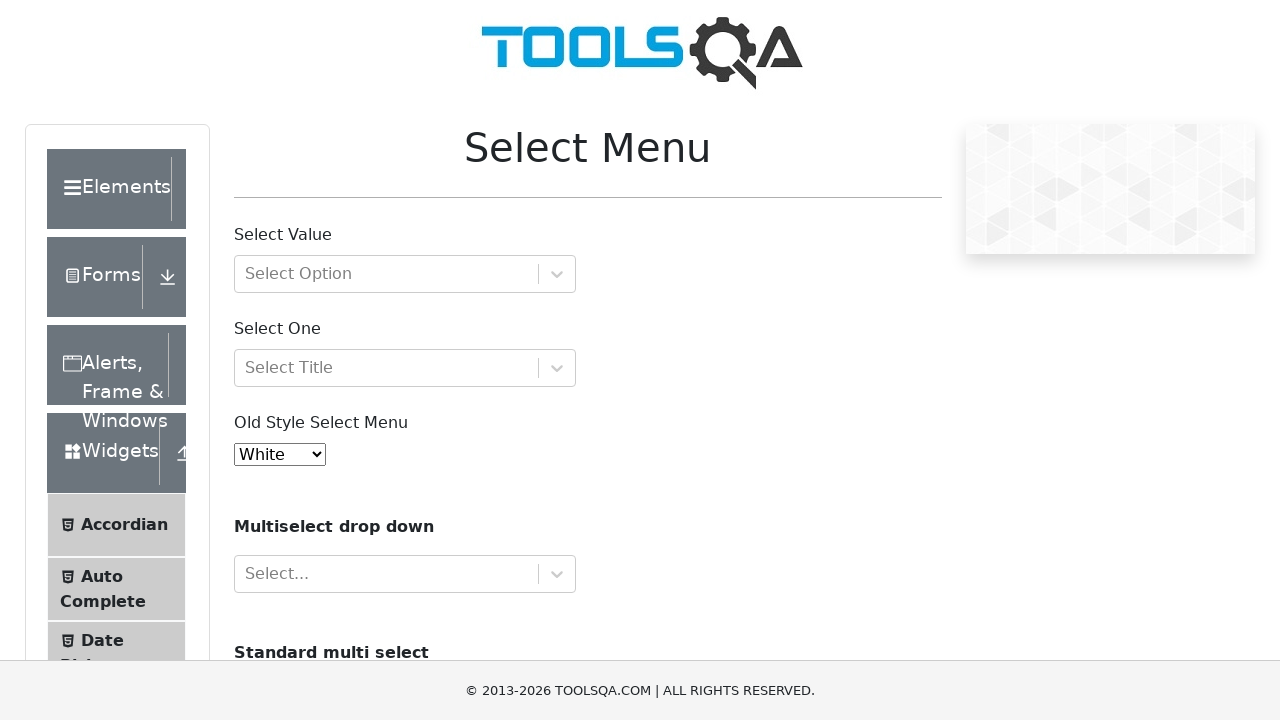